Tests deleting a task by clicking the destroy button from the All view.

Starting URL: https://todomvc4tasj.herokuapp.com/

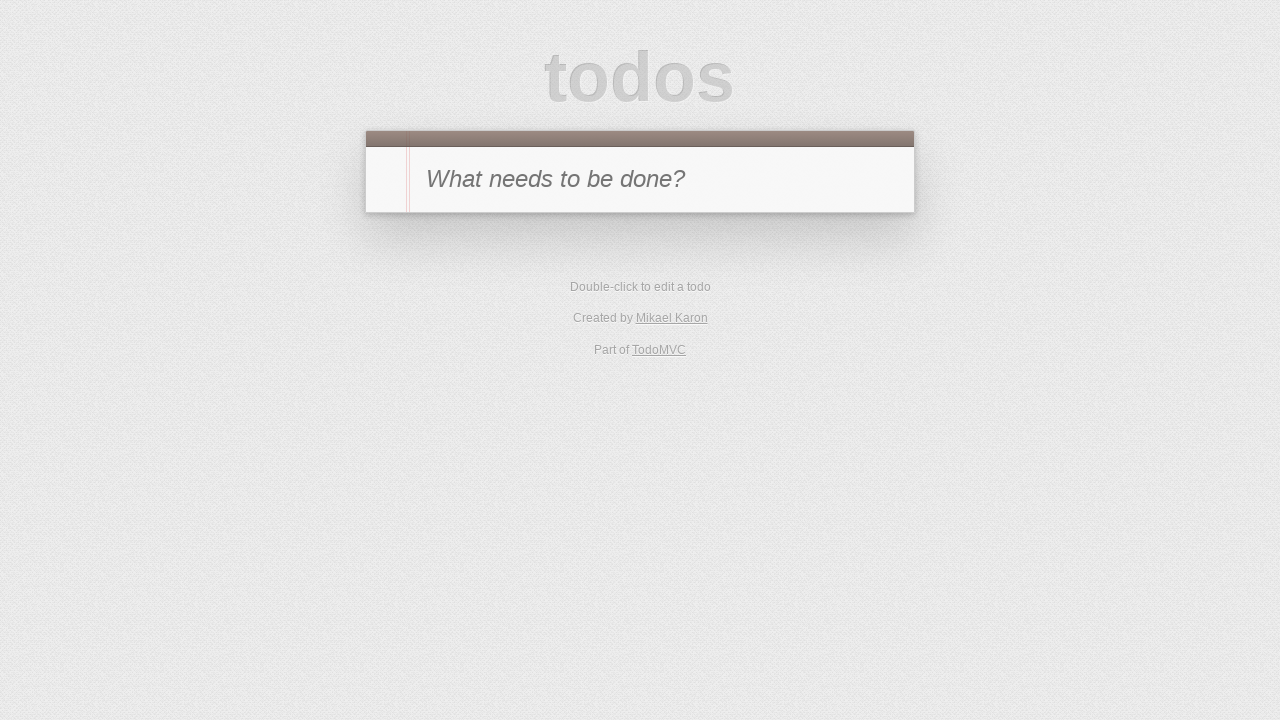

Set localStorage with one completed task '1' and one active task '2'
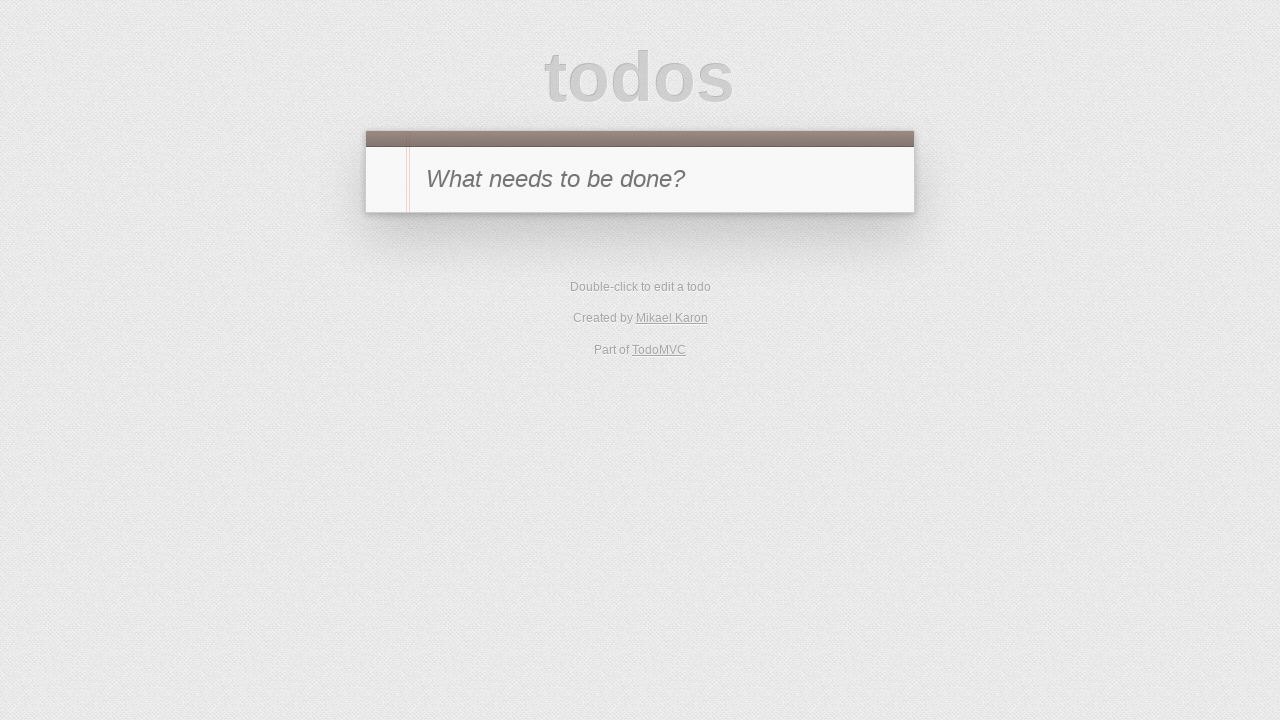

Reloaded page to load tasks from localStorage
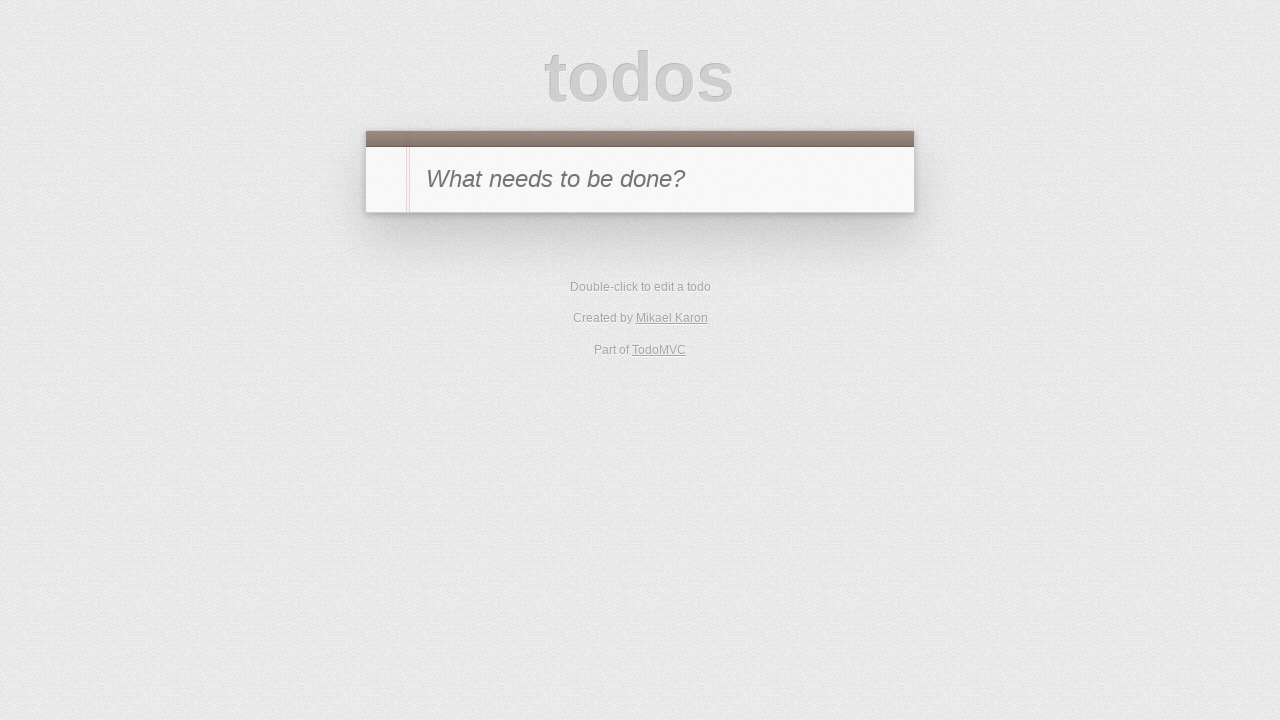

Hovered over task '1' to reveal destroy button at (640, 242) on #todo-list li:has-text('1')
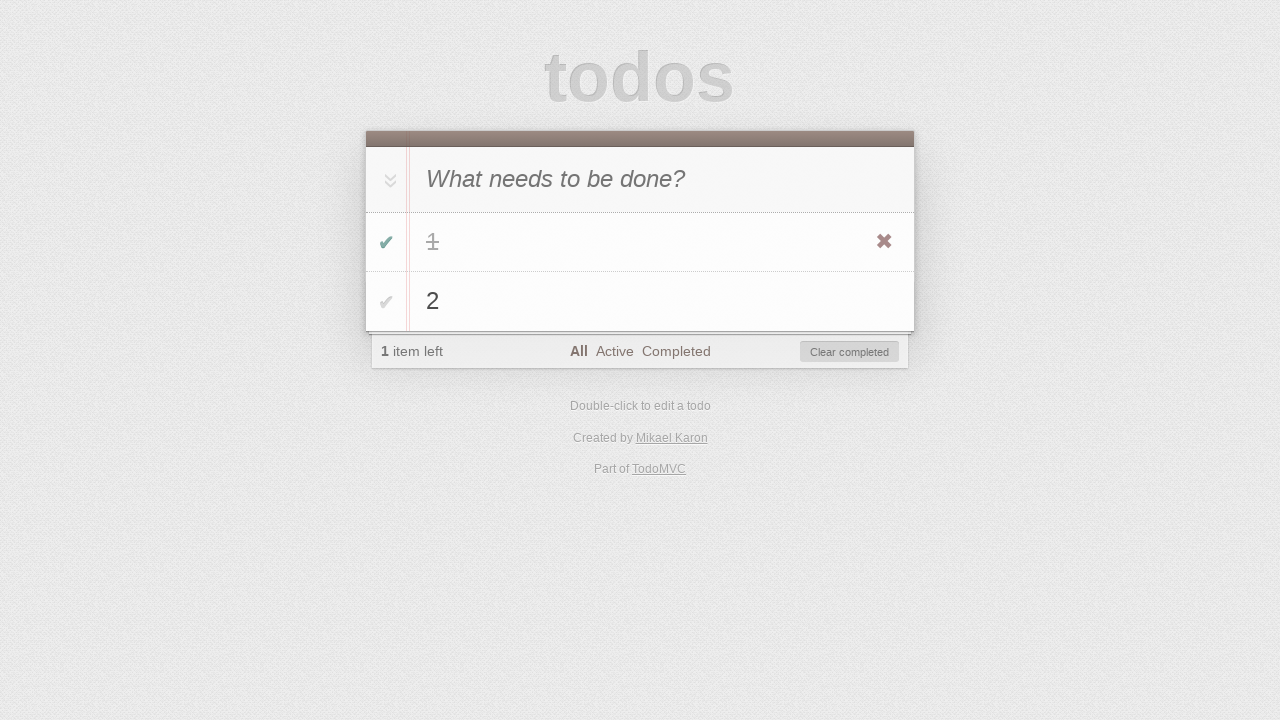

Clicked destroy button to delete task '1' at (884, 242) on #todo-list li:has-text('1') .destroy
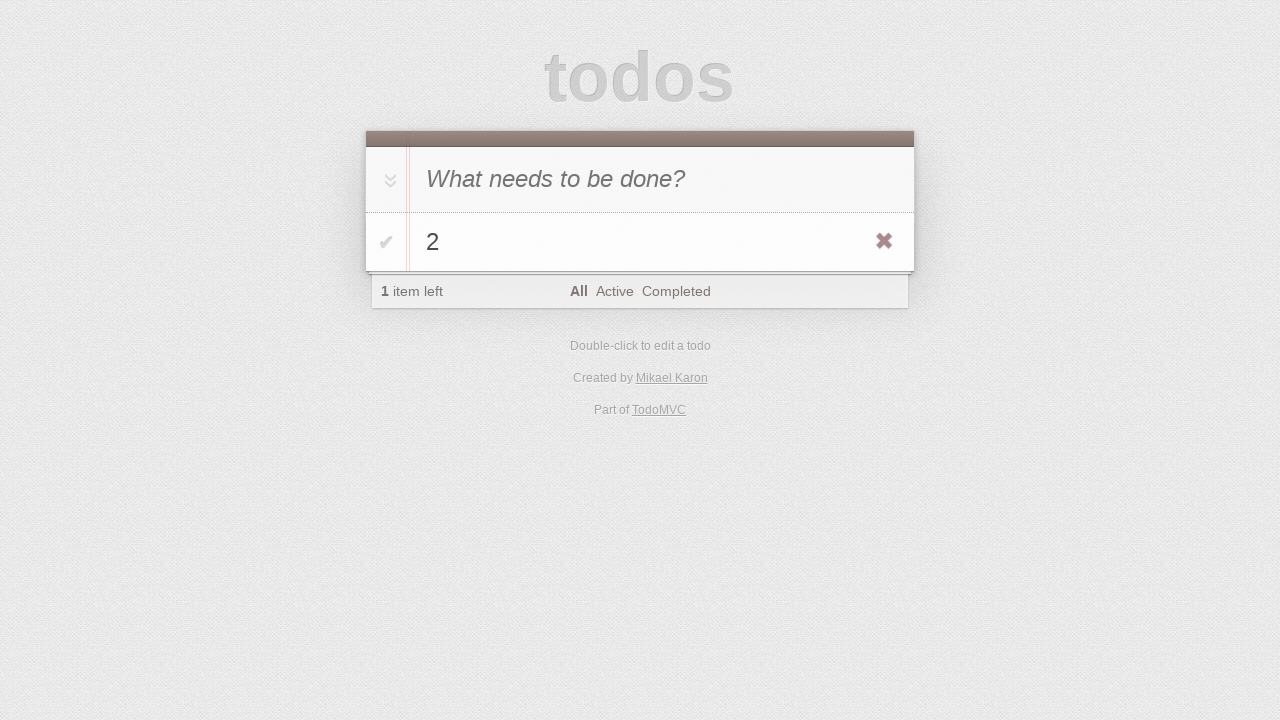

Verified that items left counter shows '1'
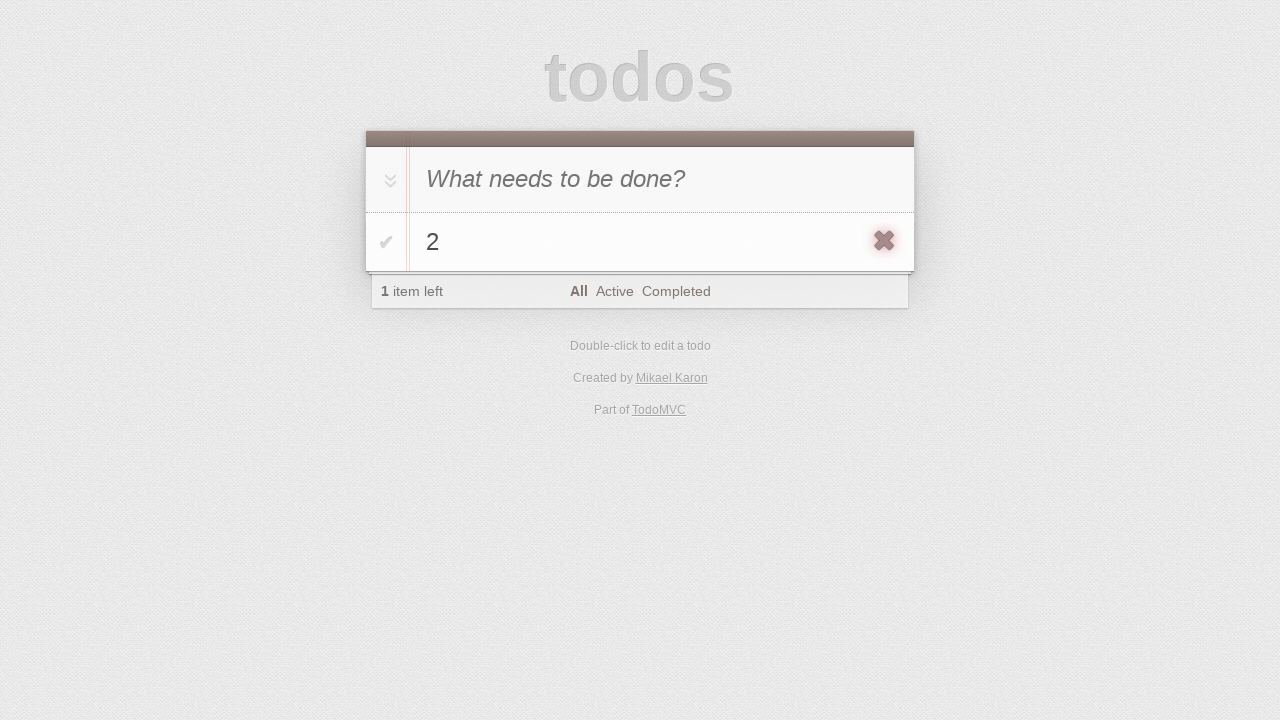

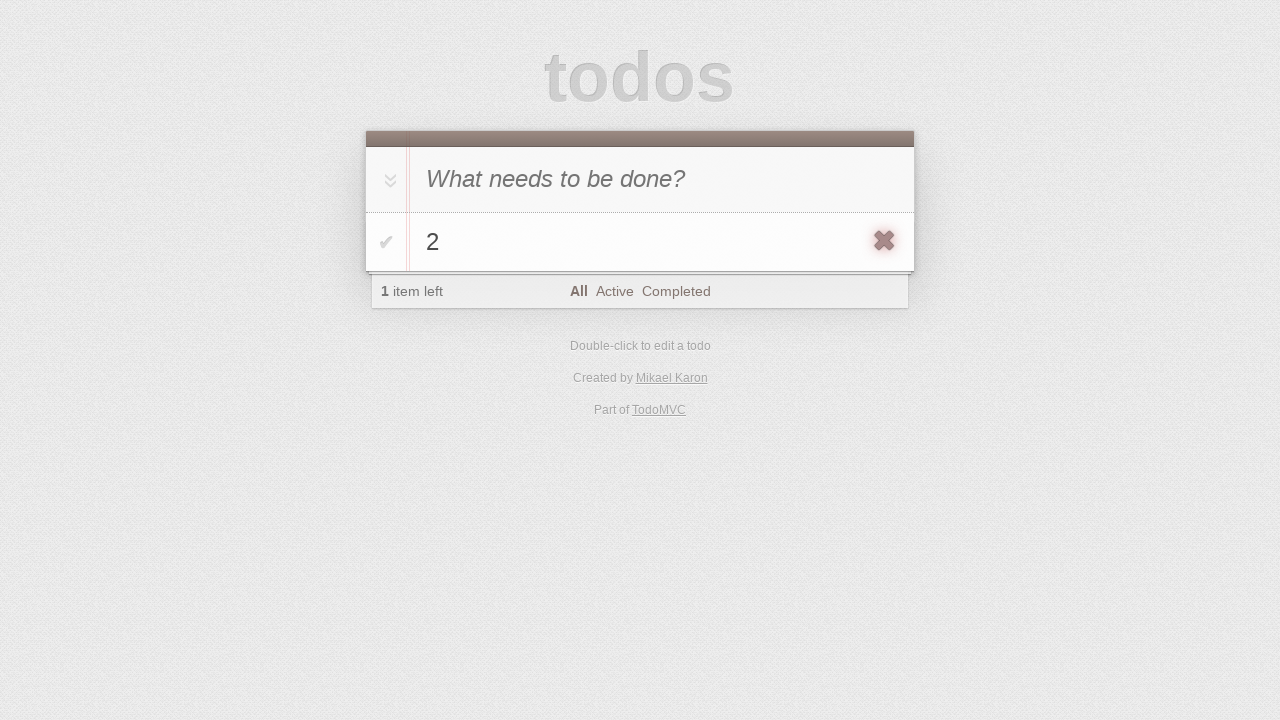